Tests the drag and drop functionality on the jQuery UI droppable demo page by dragging an element and dropping it onto a target area within an iframe.

Starting URL: https://jqueryui.com/droppable/

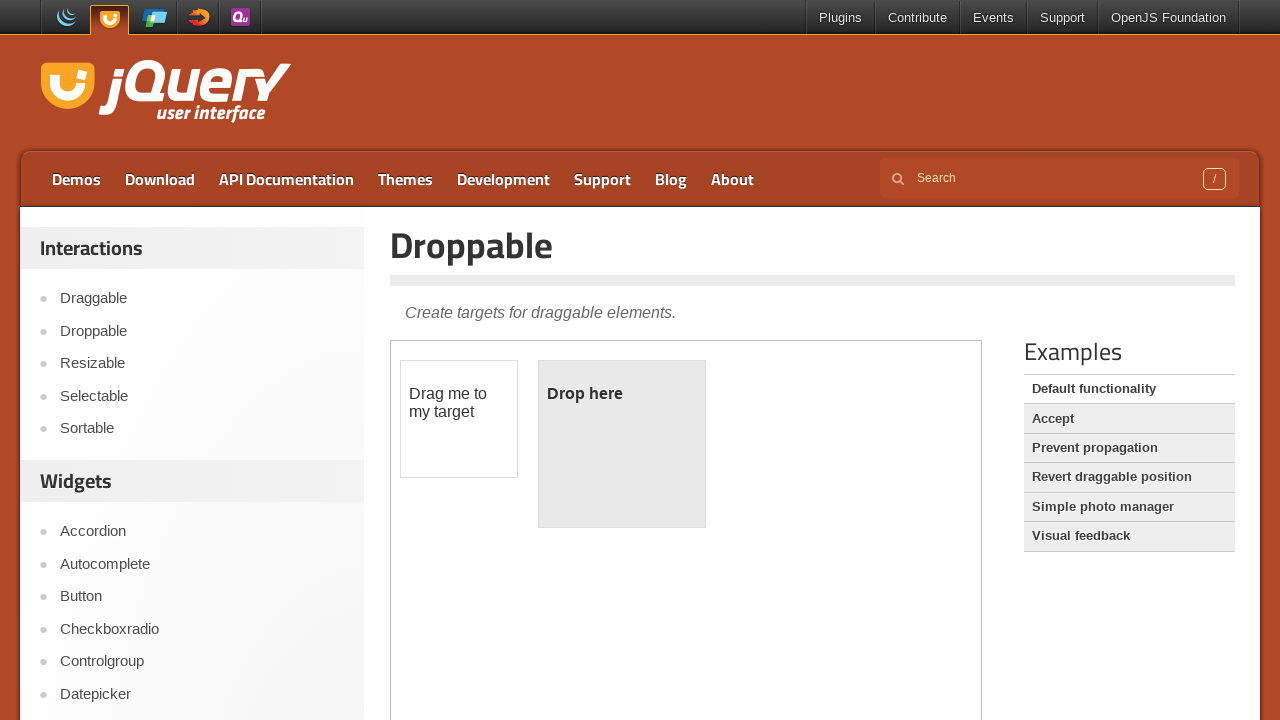

Located the demo iframe containing drag and drop elements
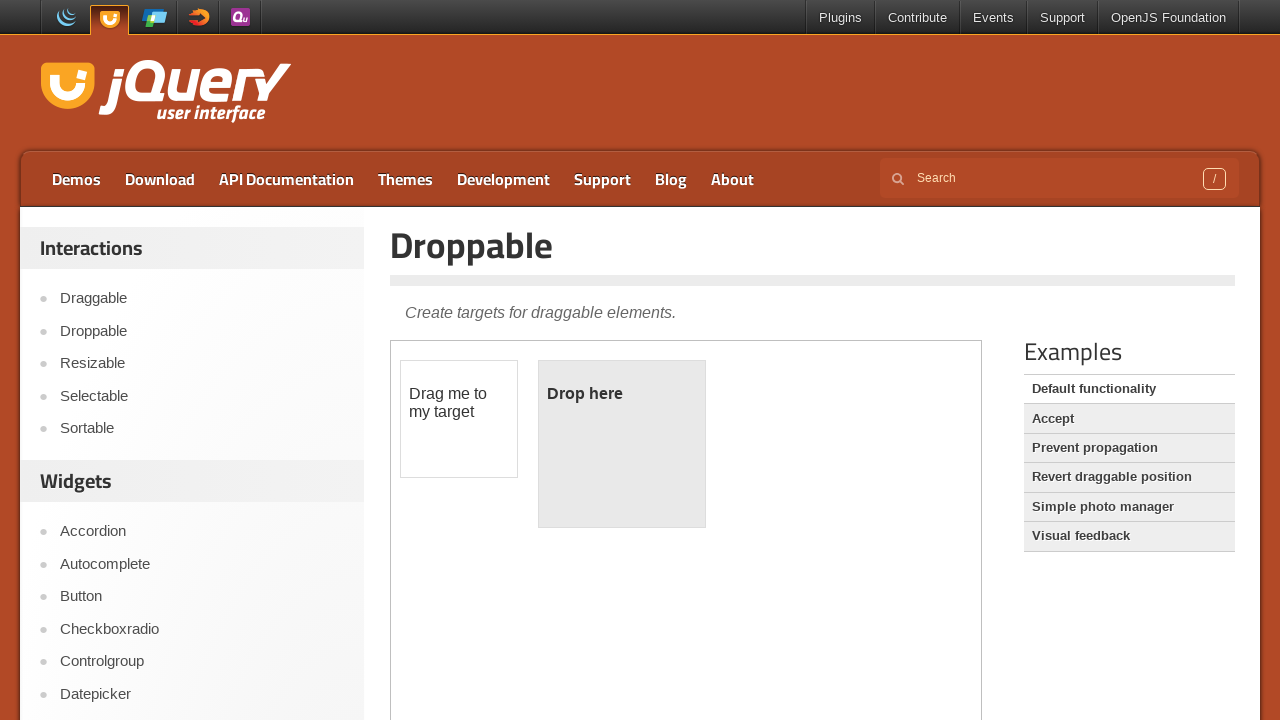

Located the draggable element within the iframe
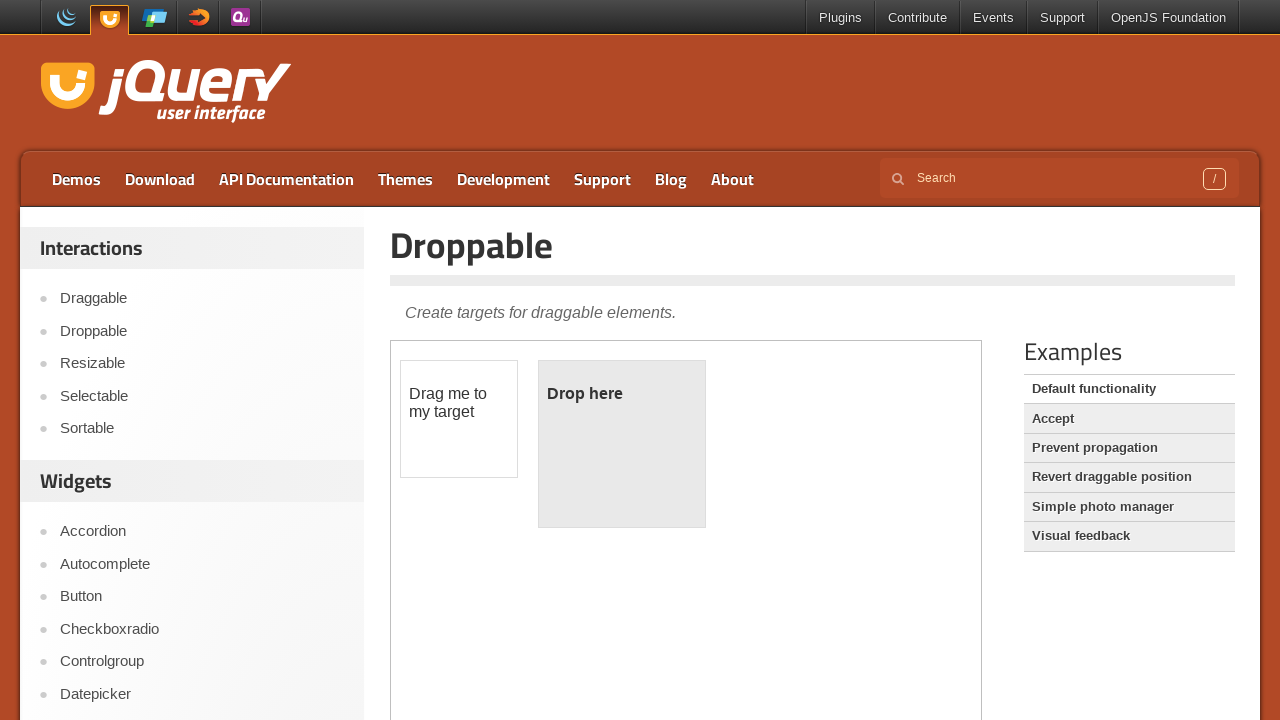

Located the droppable target area within the iframe
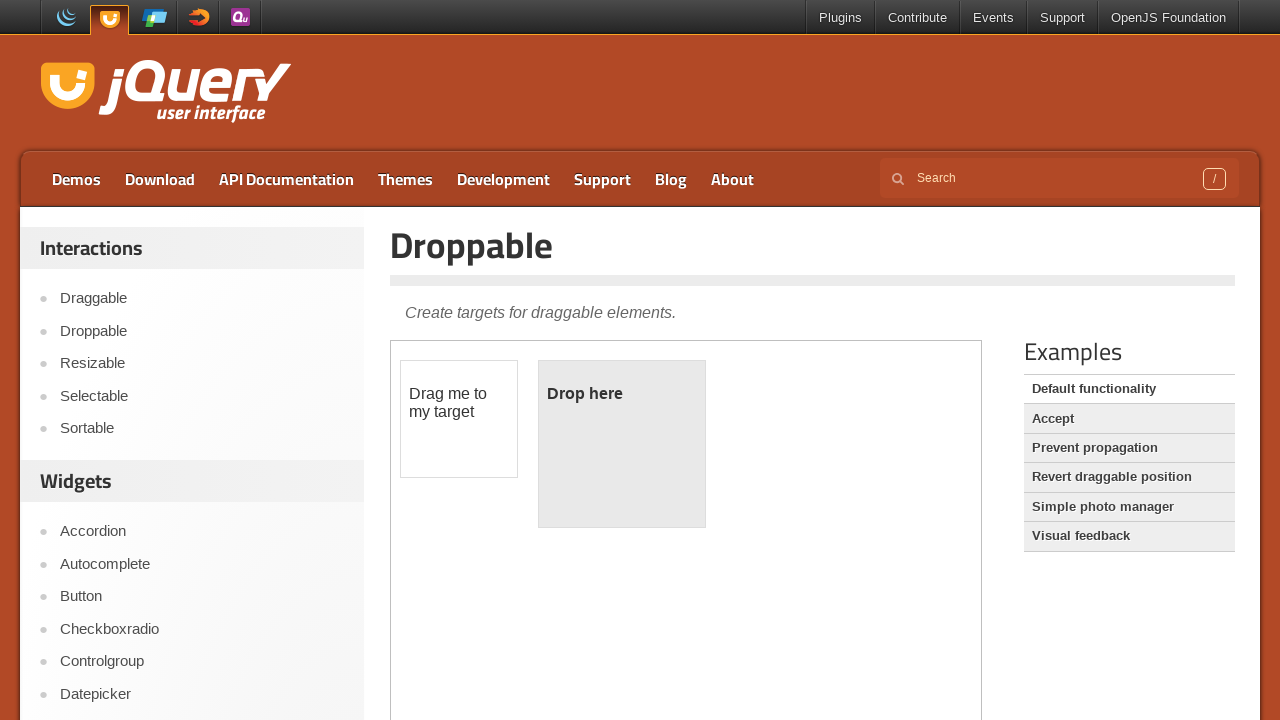

Dragged the draggable element and dropped it onto the droppable target at (622, 444)
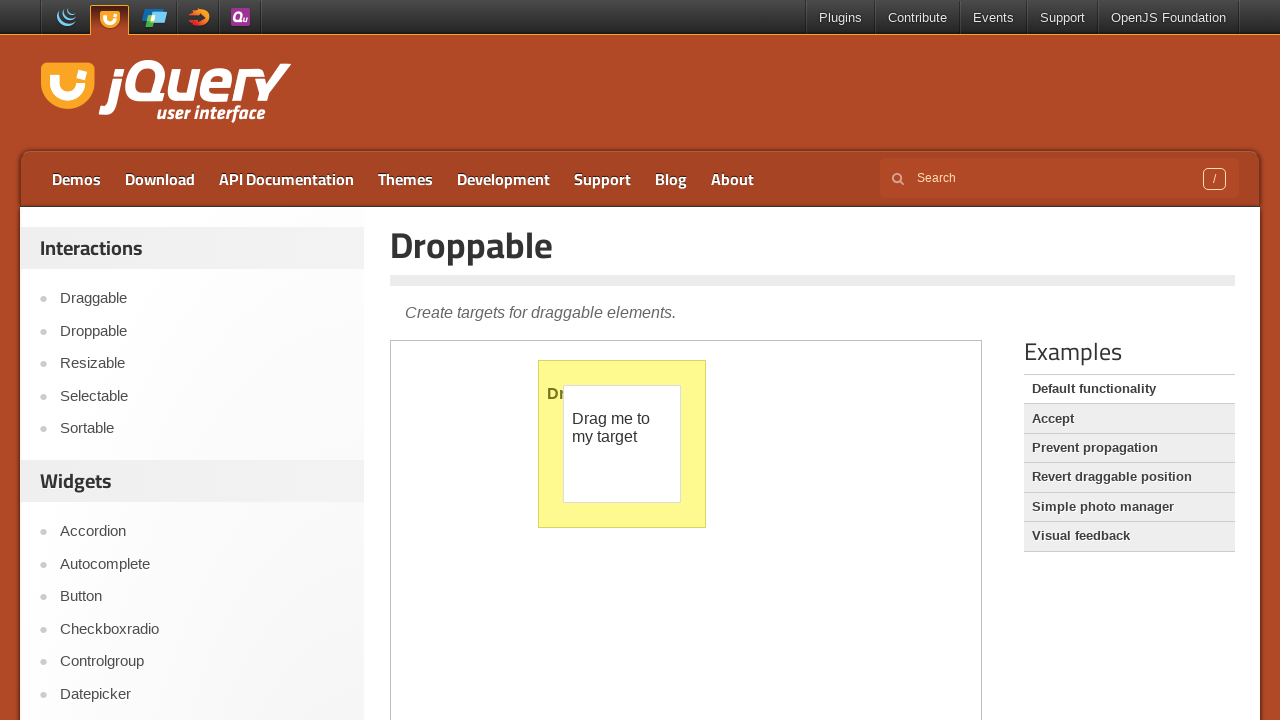

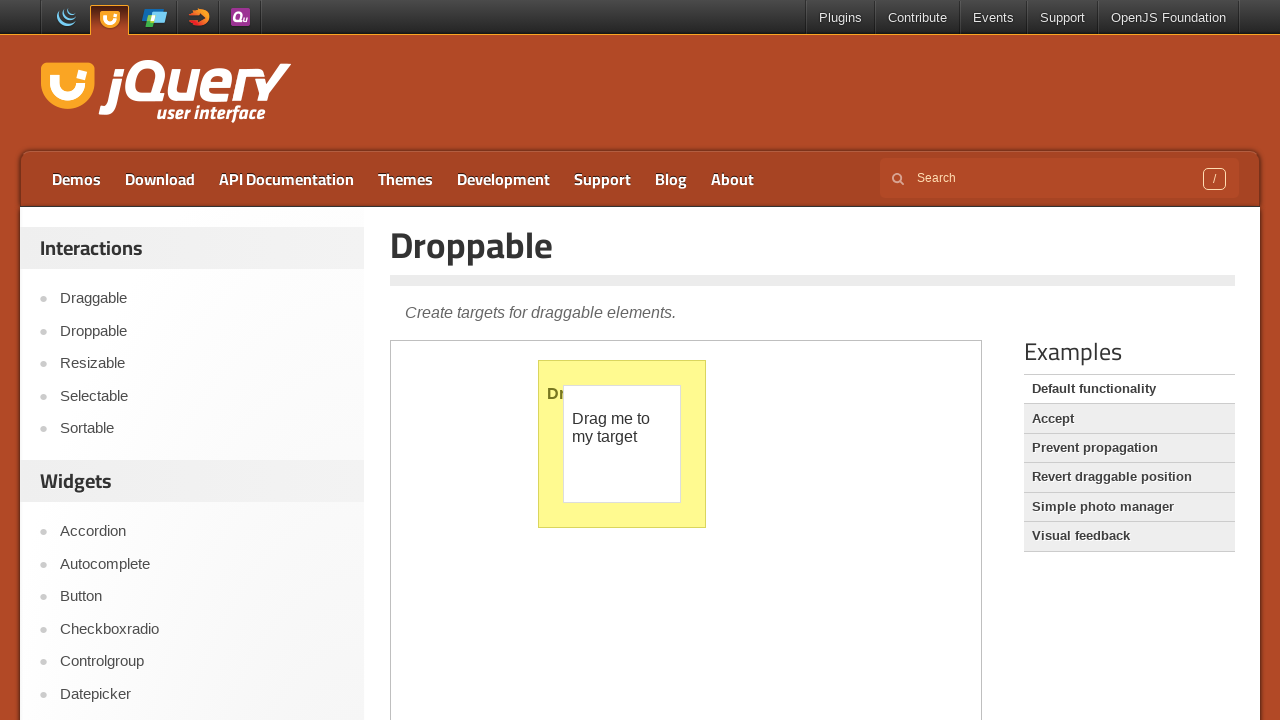